Navigates to the Hyperliquid leaderboard page, switches the time filter to "All-time" view using a dropdown, waits for the leaderboard table to load, and clicks on the first trader row to view their details.

Starting URL: https://app.hyperliquid.xyz/leaderboard

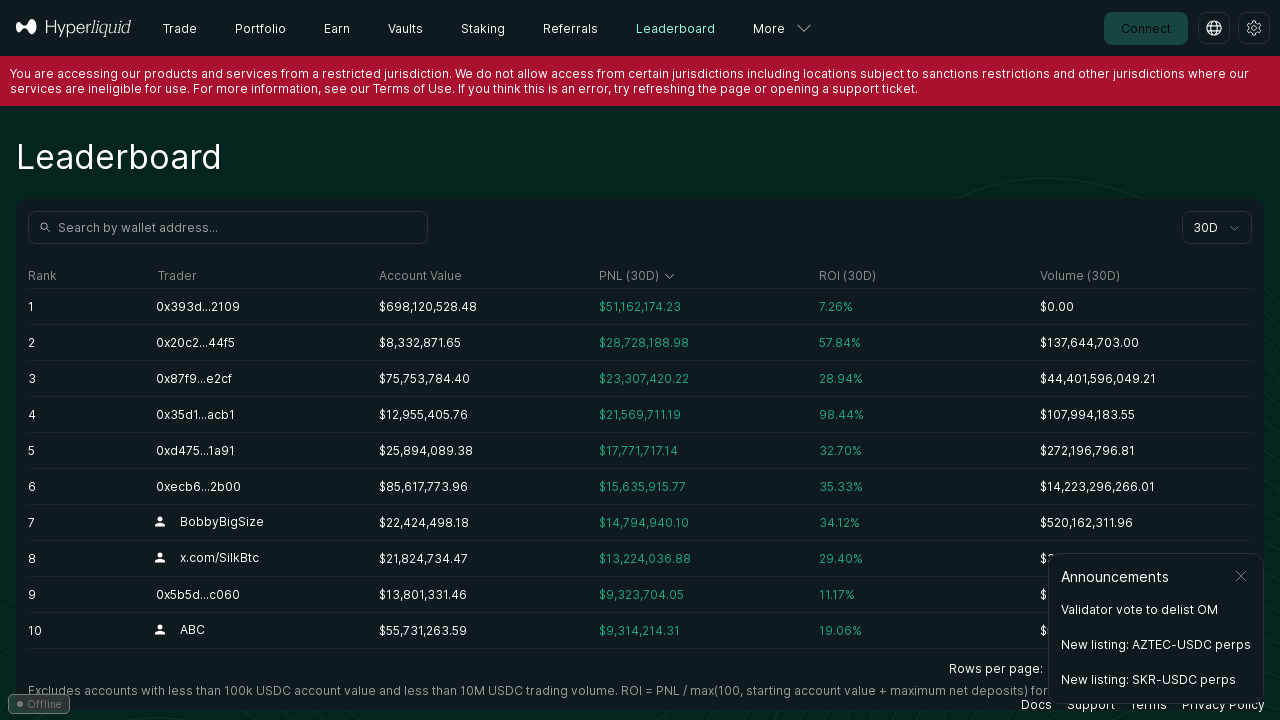

Waited for leaderboard table to load
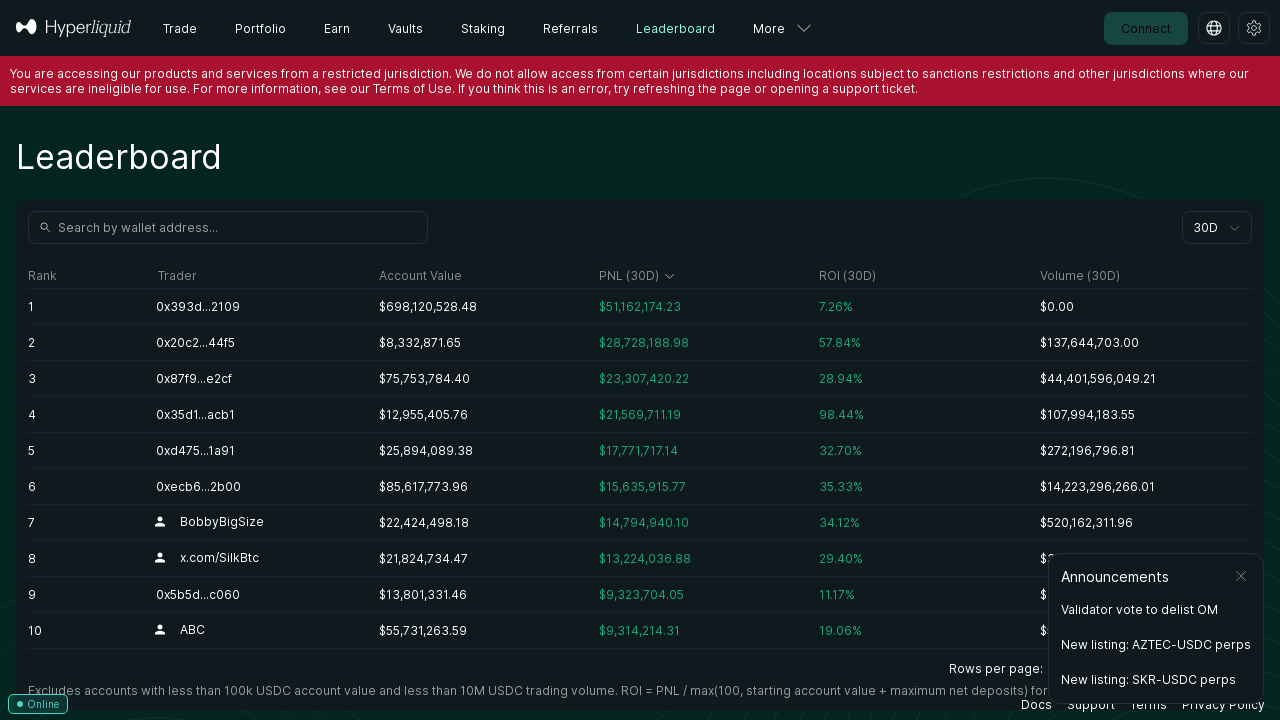

Clicked on time period dropdown at (1217, 228) on div.variant_black
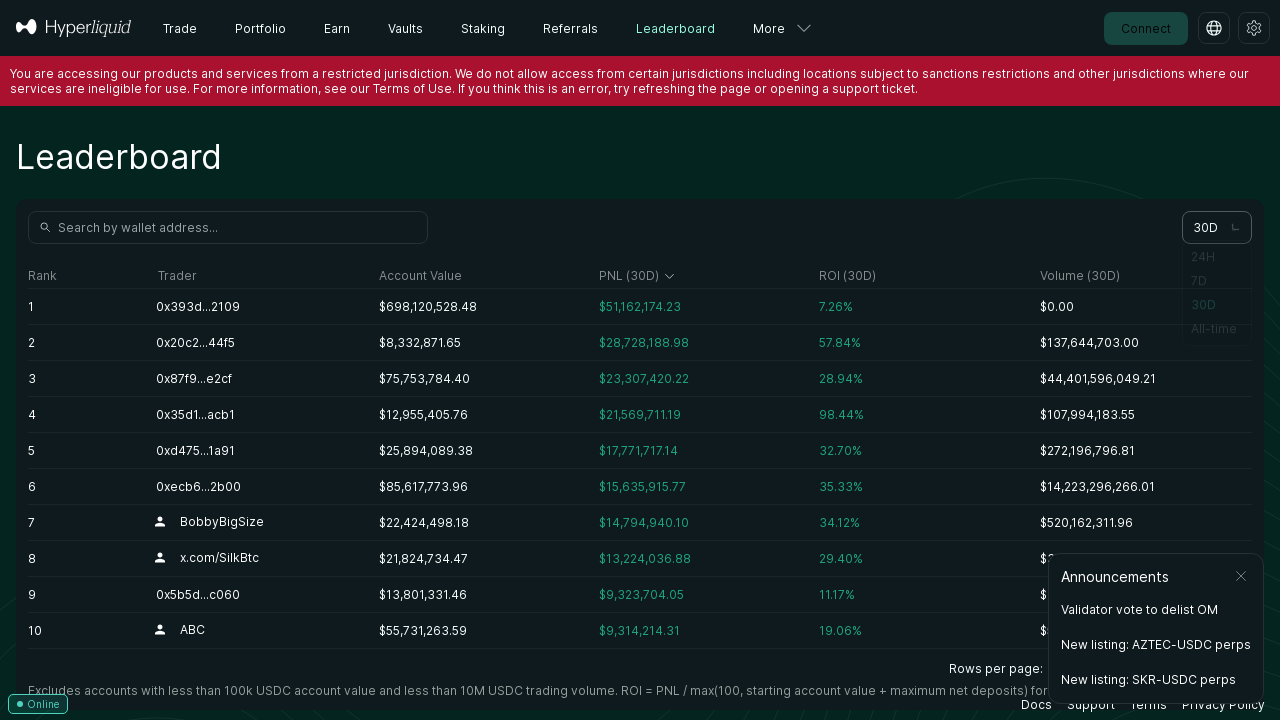

Waited for dropdown to open
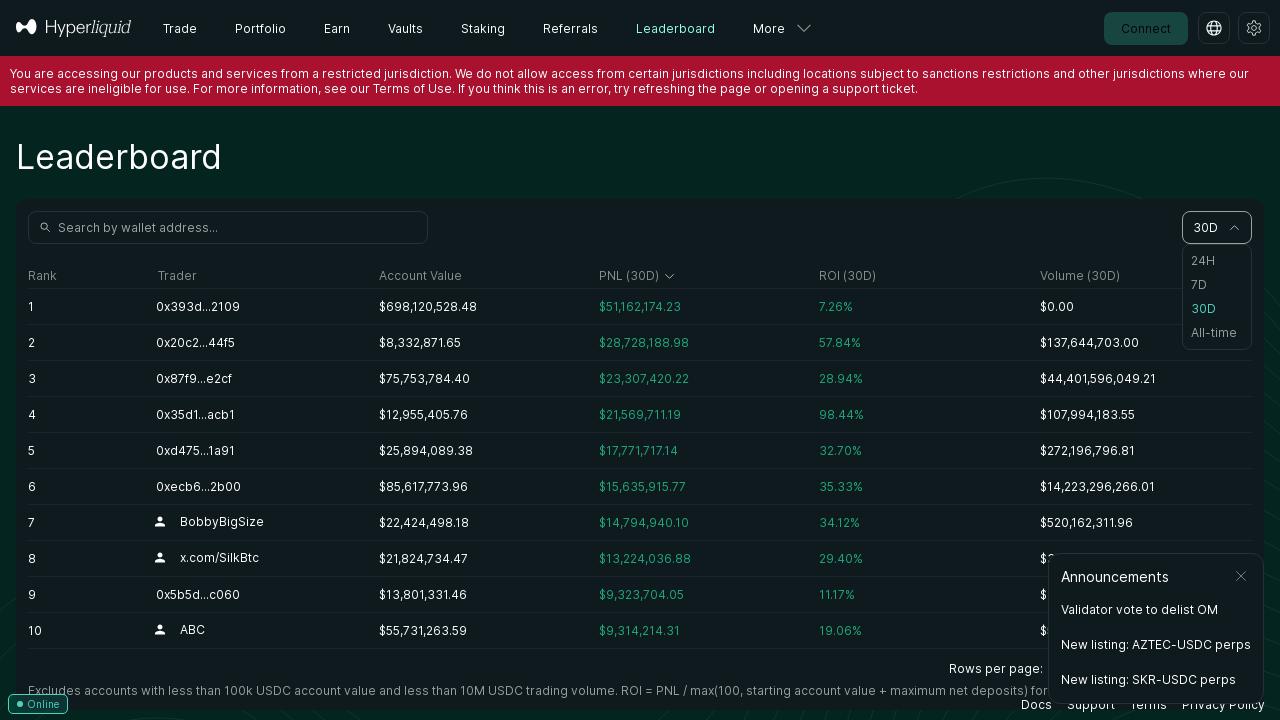

Clicked on 'All-time' option in dropdown at (1217, 333) on div:text('All-time')
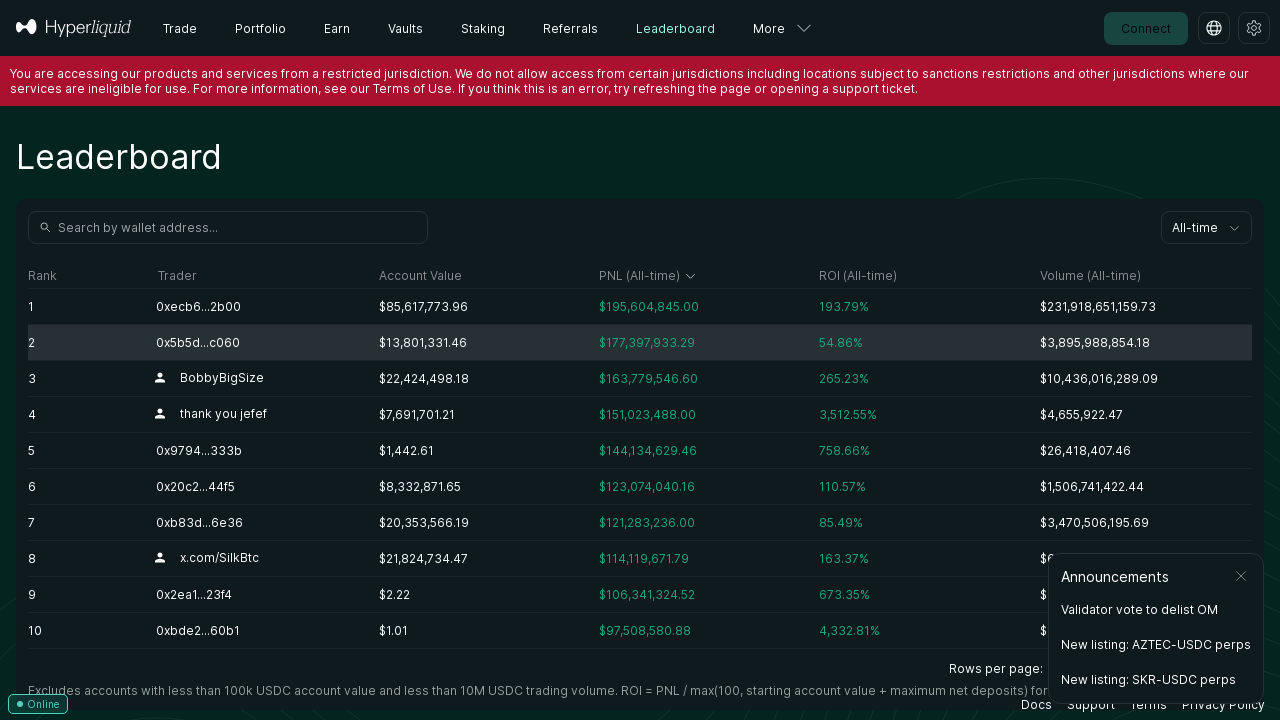

Waited for table to reload with all-time data
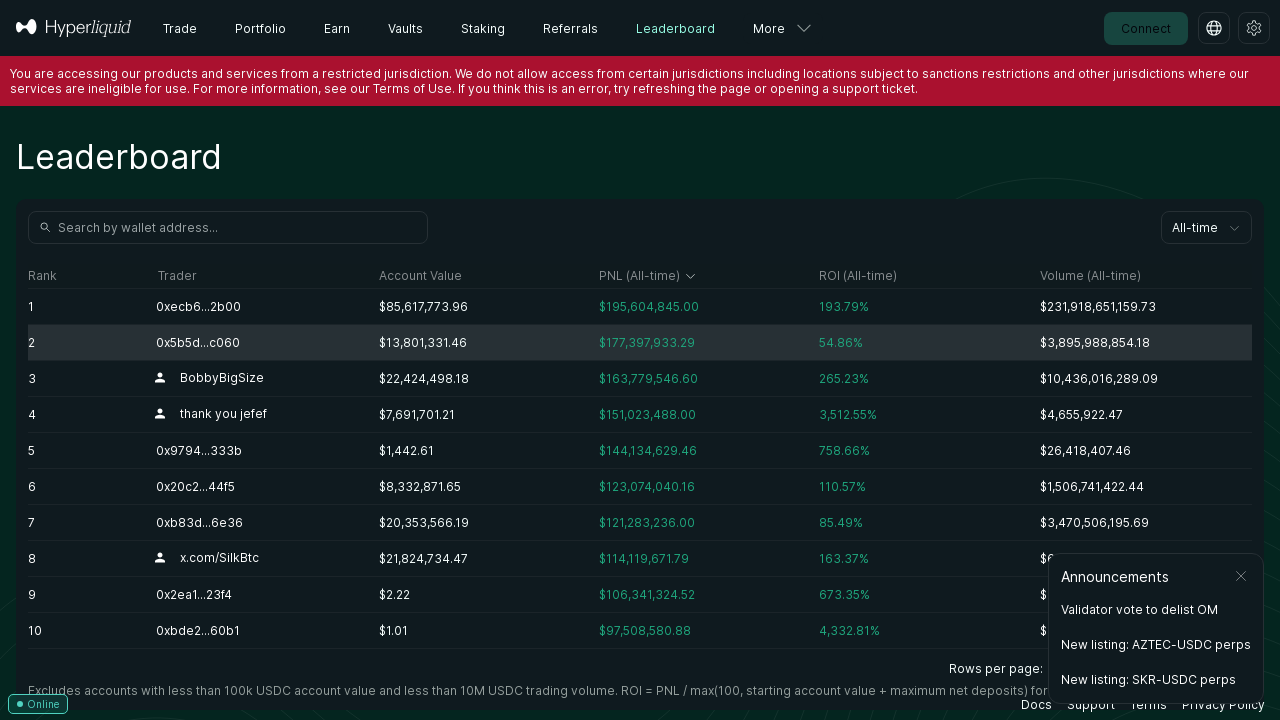

Confirmed leaderboard table reloaded with all-time data
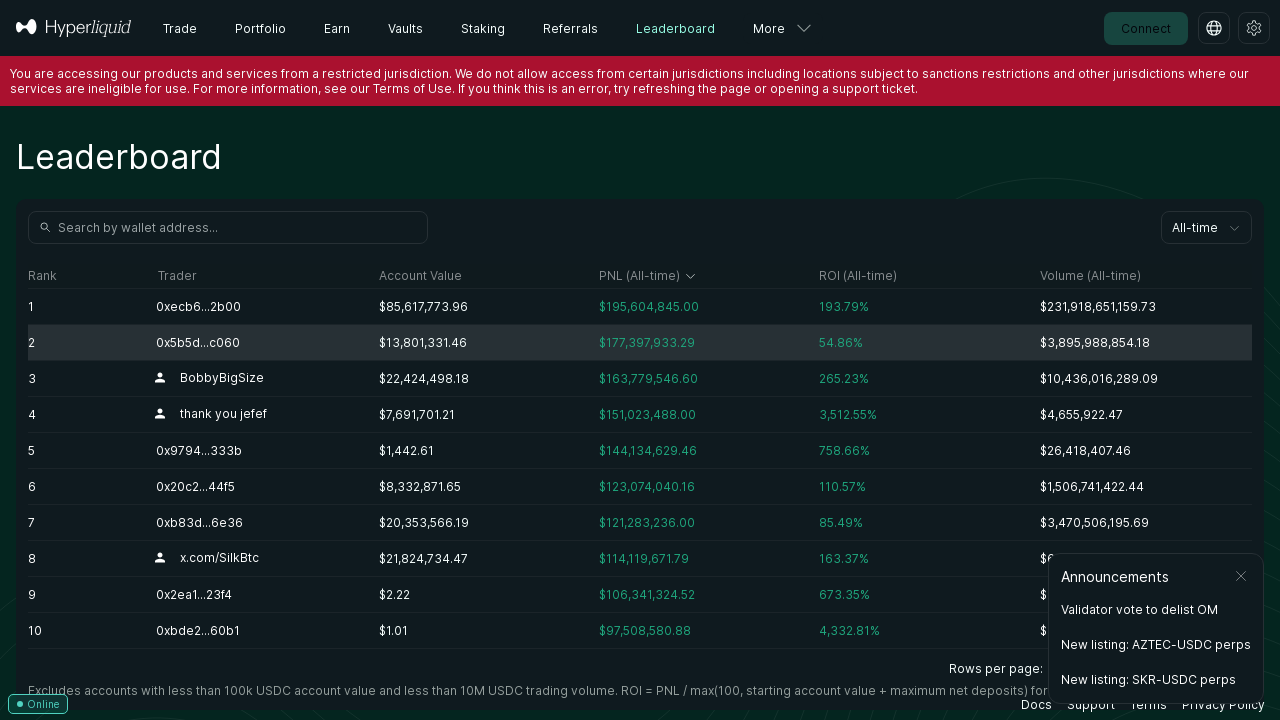

Clicked on first trader row to view details at (261, 306) on xpath=//table//tbody/tr >> nth=0 >> td >> nth=1
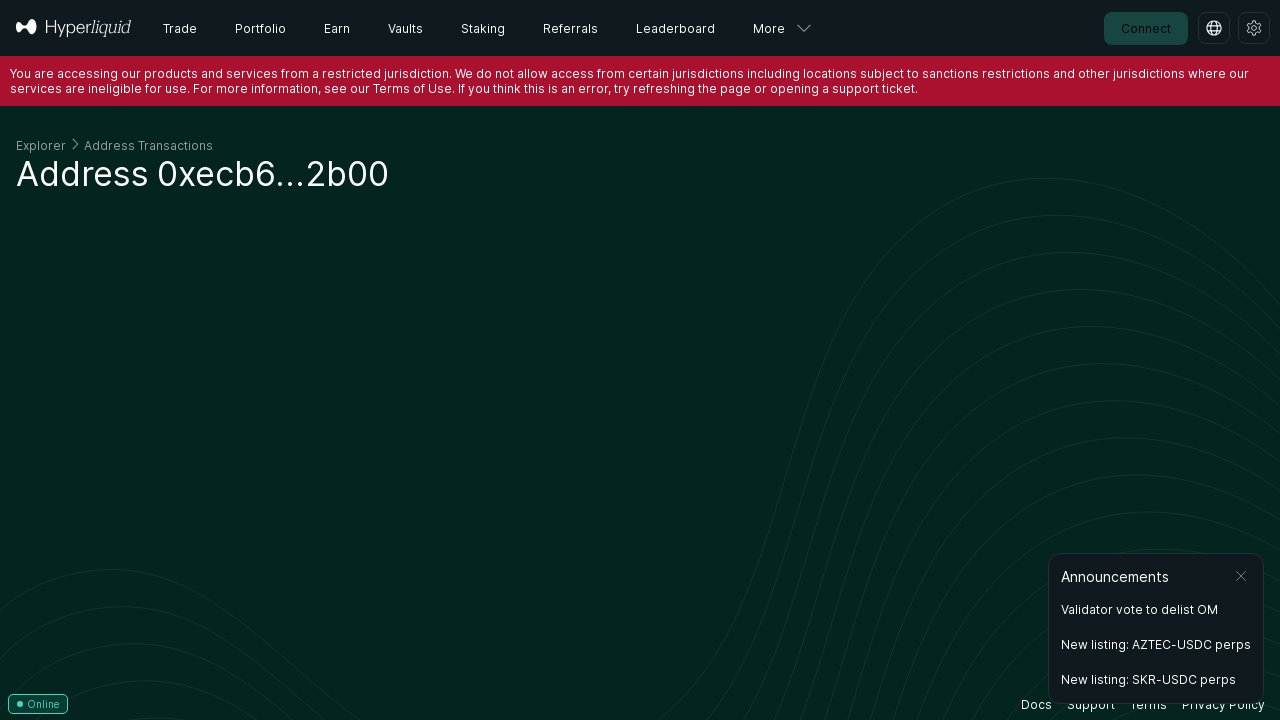

Waited for navigation to trader detail page
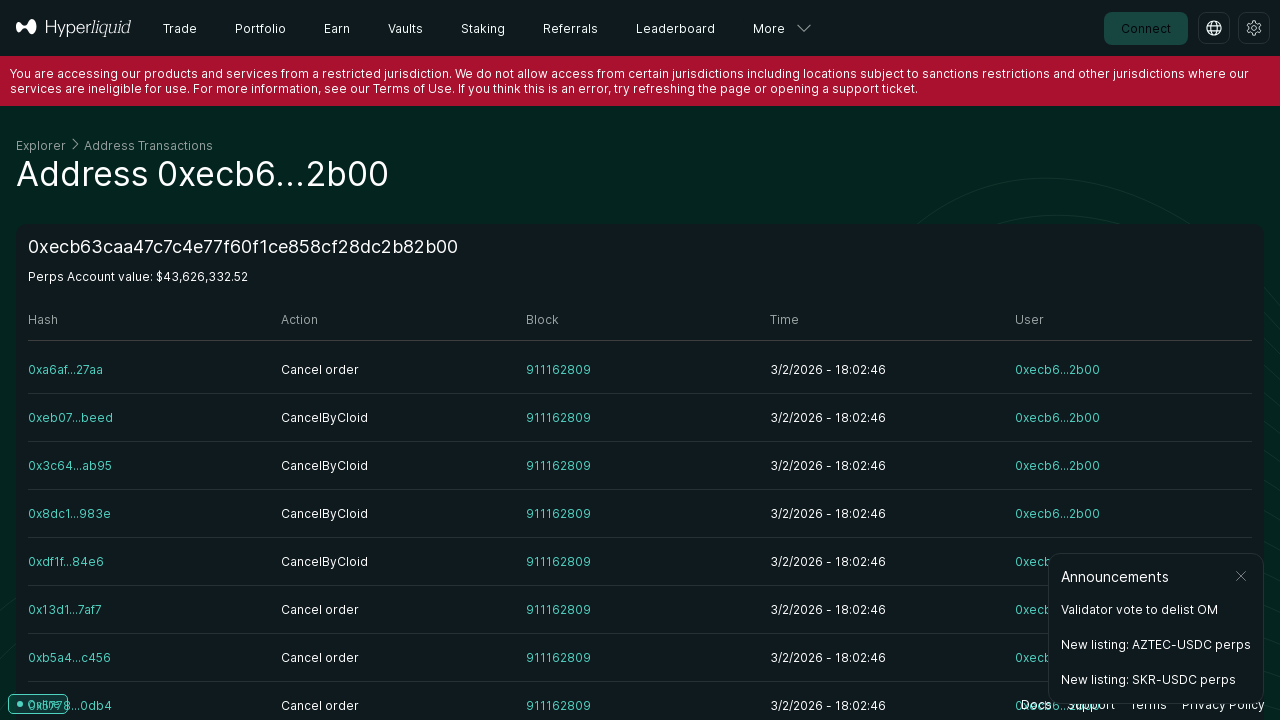

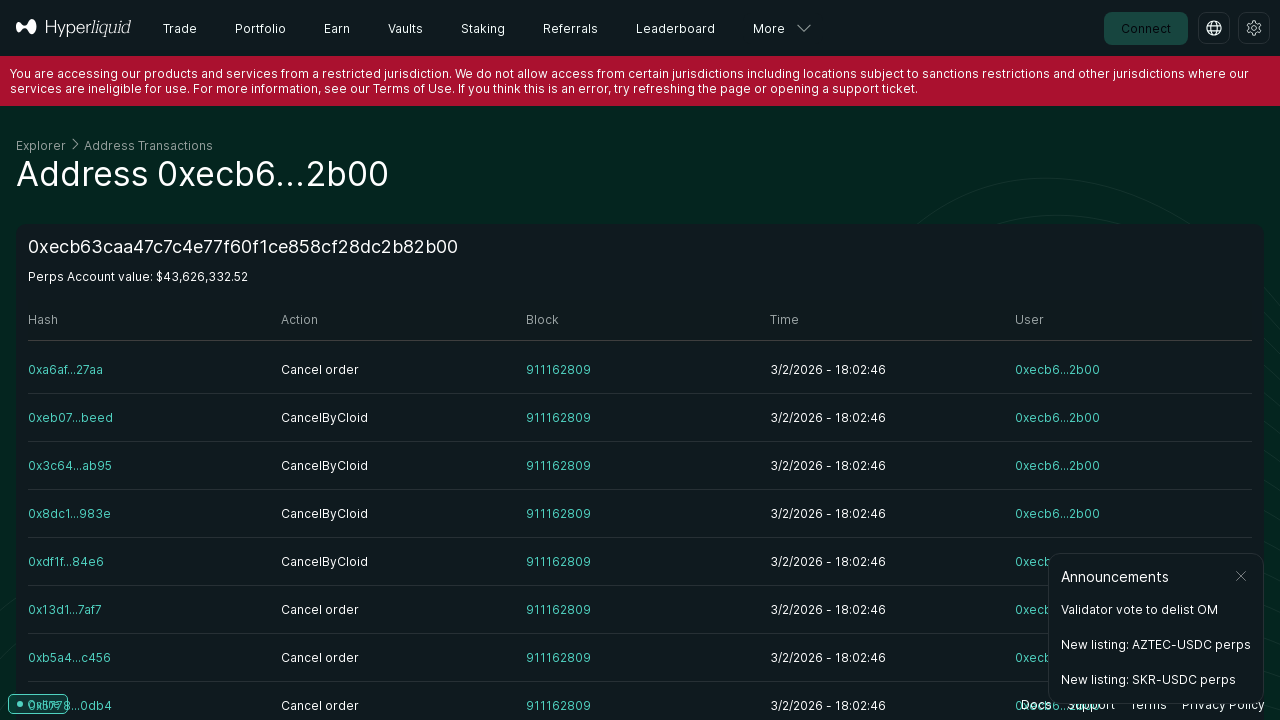